Tests the autocomplete input field by entering an address string to trigger autocomplete suggestions

Starting URL: https://formy-project.herokuapp.com/autocomplete

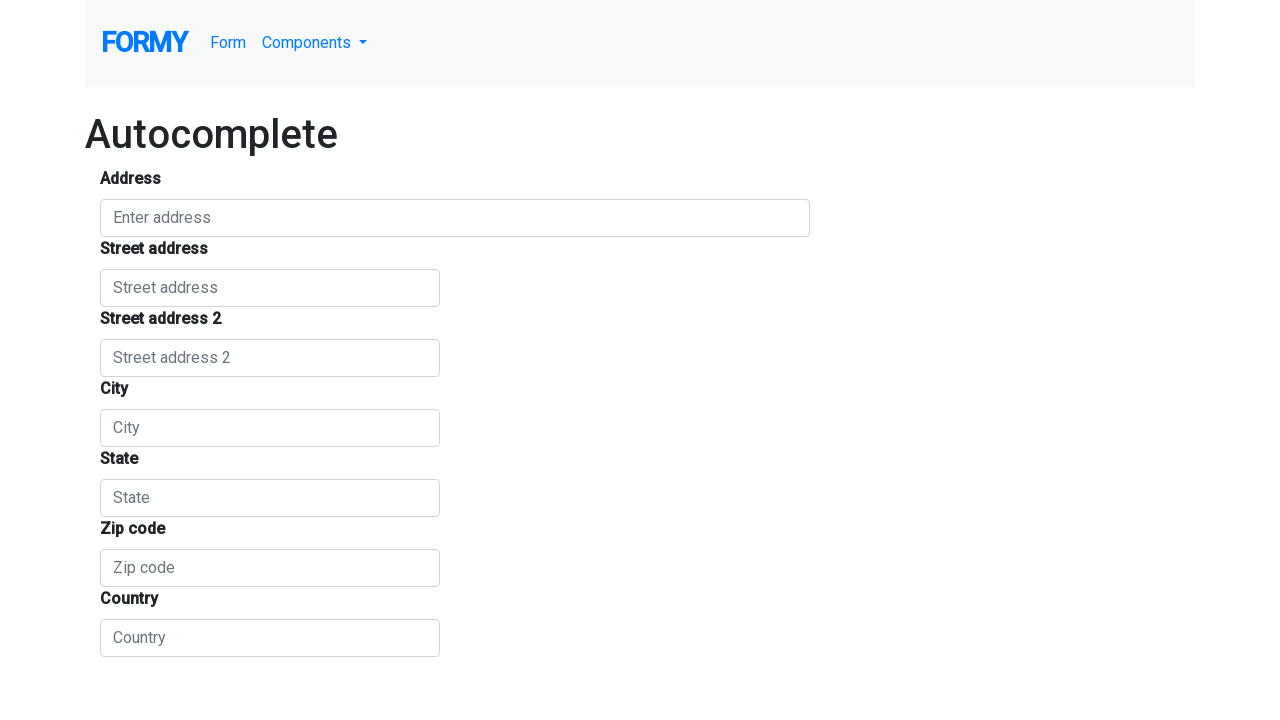

Navigated to autocomplete test page
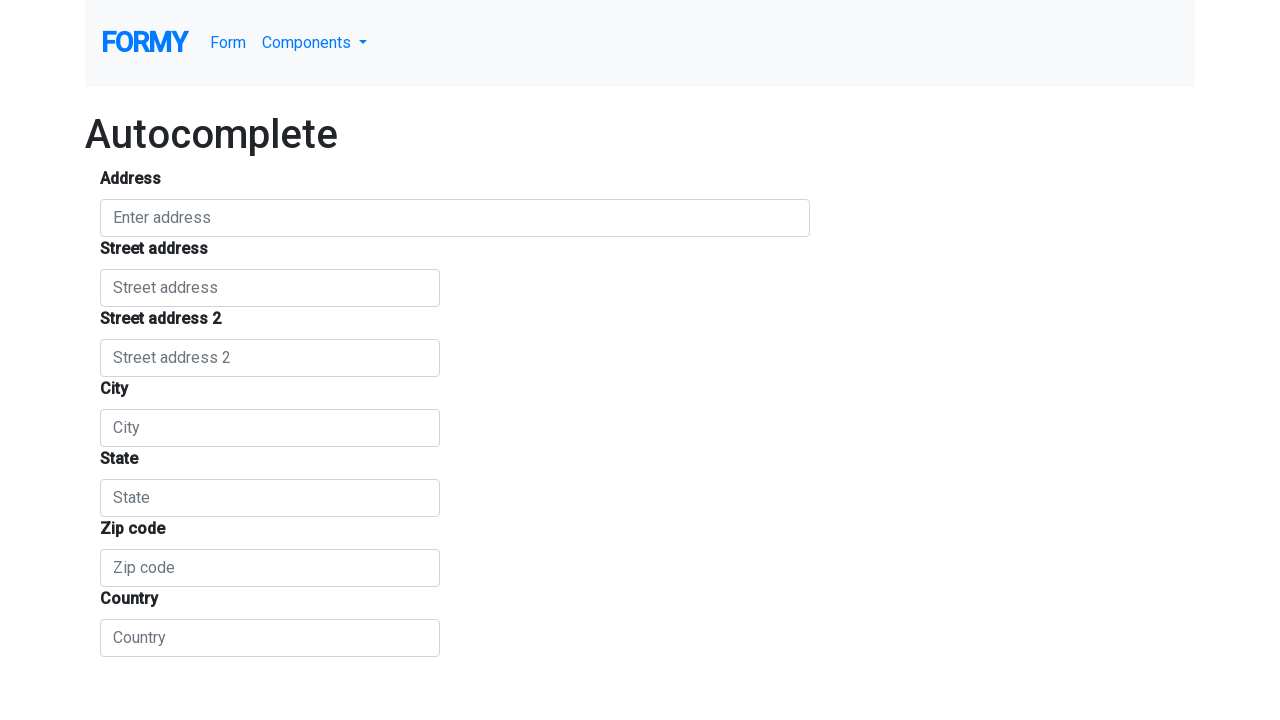

Filled autocomplete input field with address '165 Barretts Hill Rd, Hudson, NH' on #autocomplete
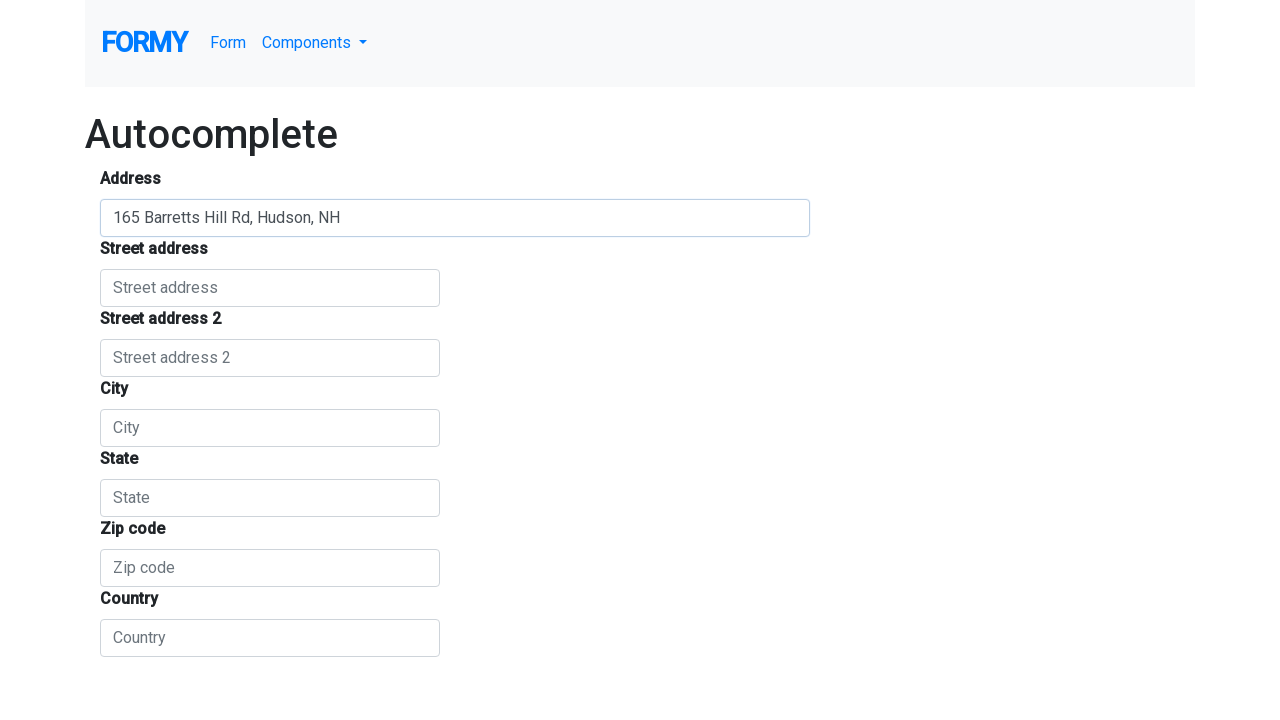

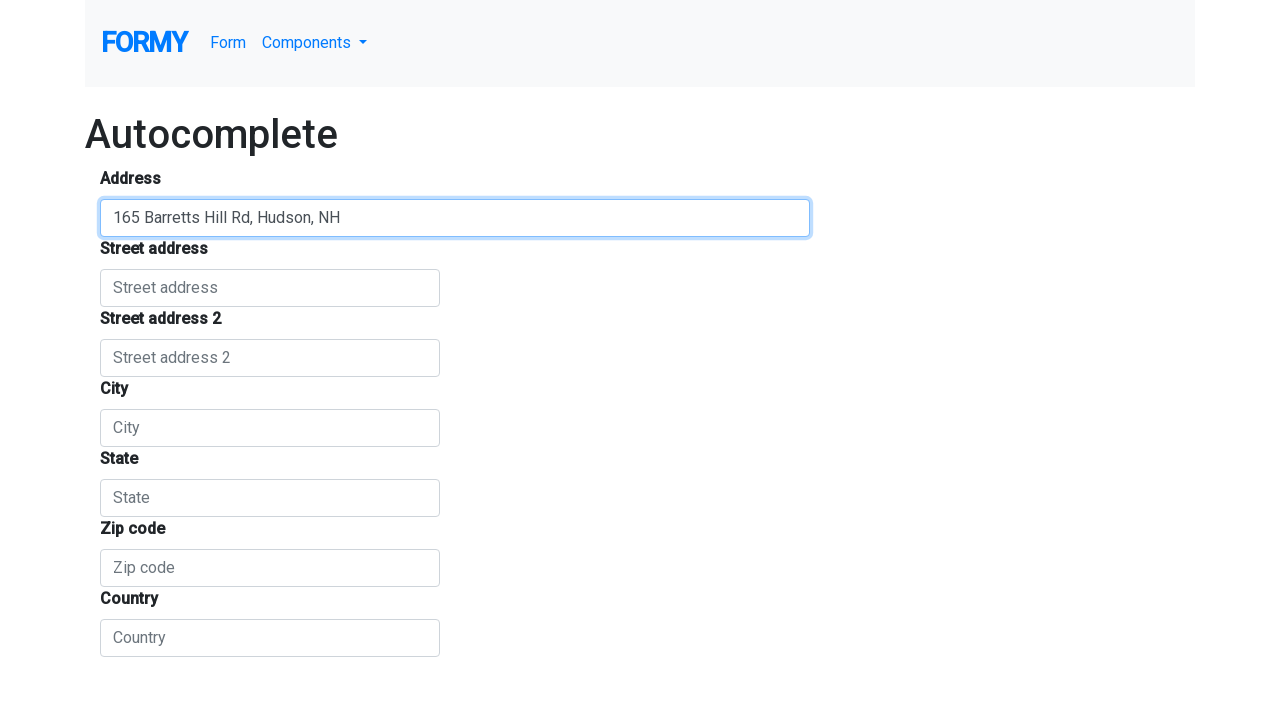